Tests relative locator functionality by finding and clicking an element positioned relative to another element on a practice form page

Starting URL: https://awesomeqa.com/practice.html

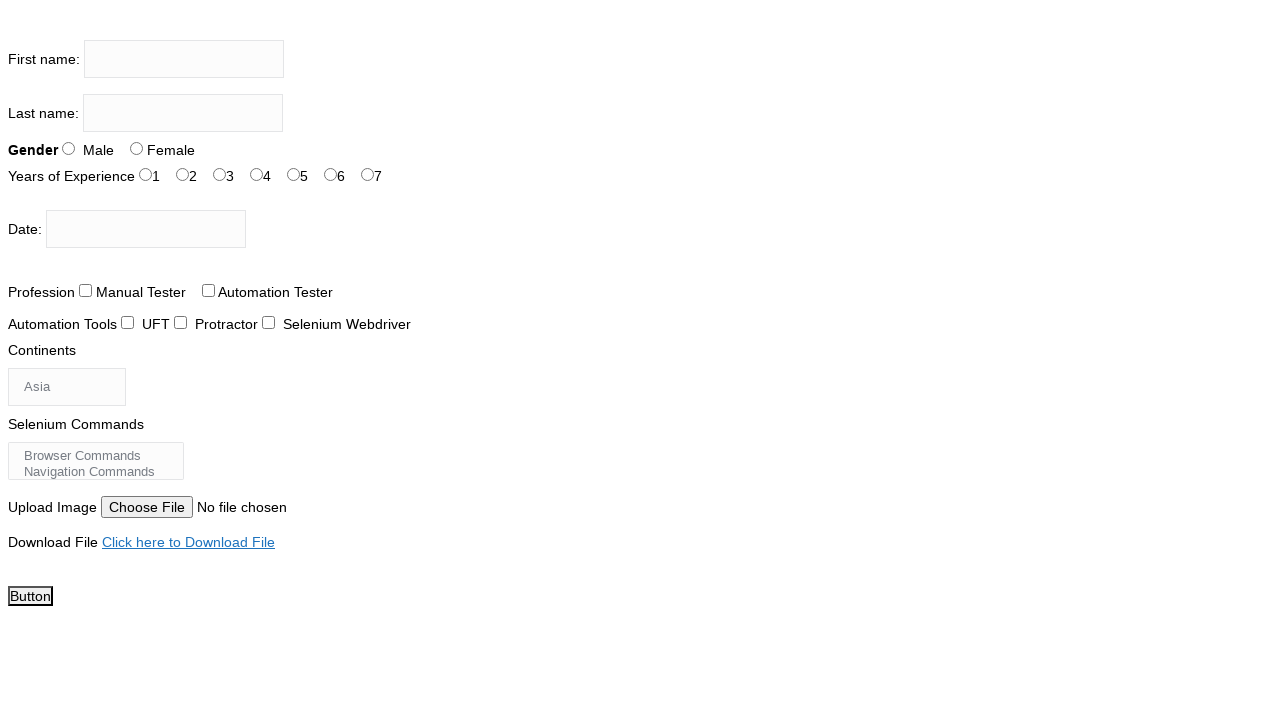

Located span element with text 'Years of Experience'
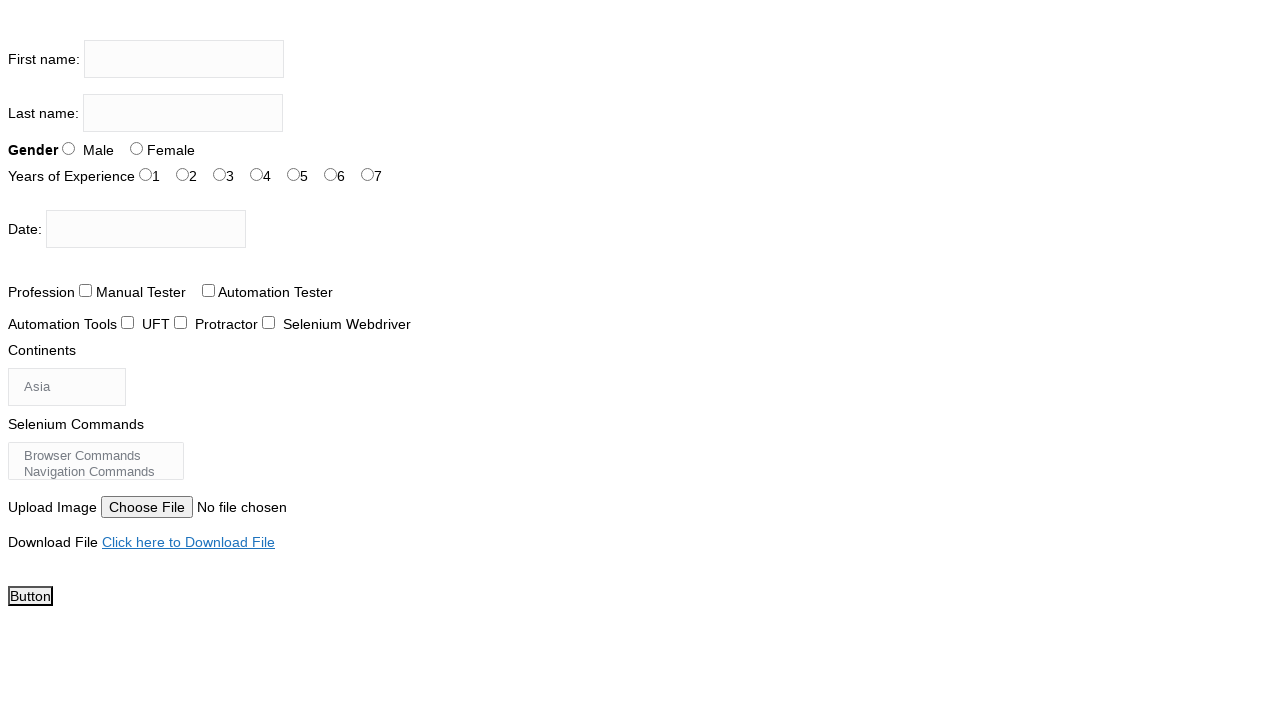

Clicked radio button with id 'exp-2' positioned relative to 'Years of Experience' at (220, 174) on #exp-2
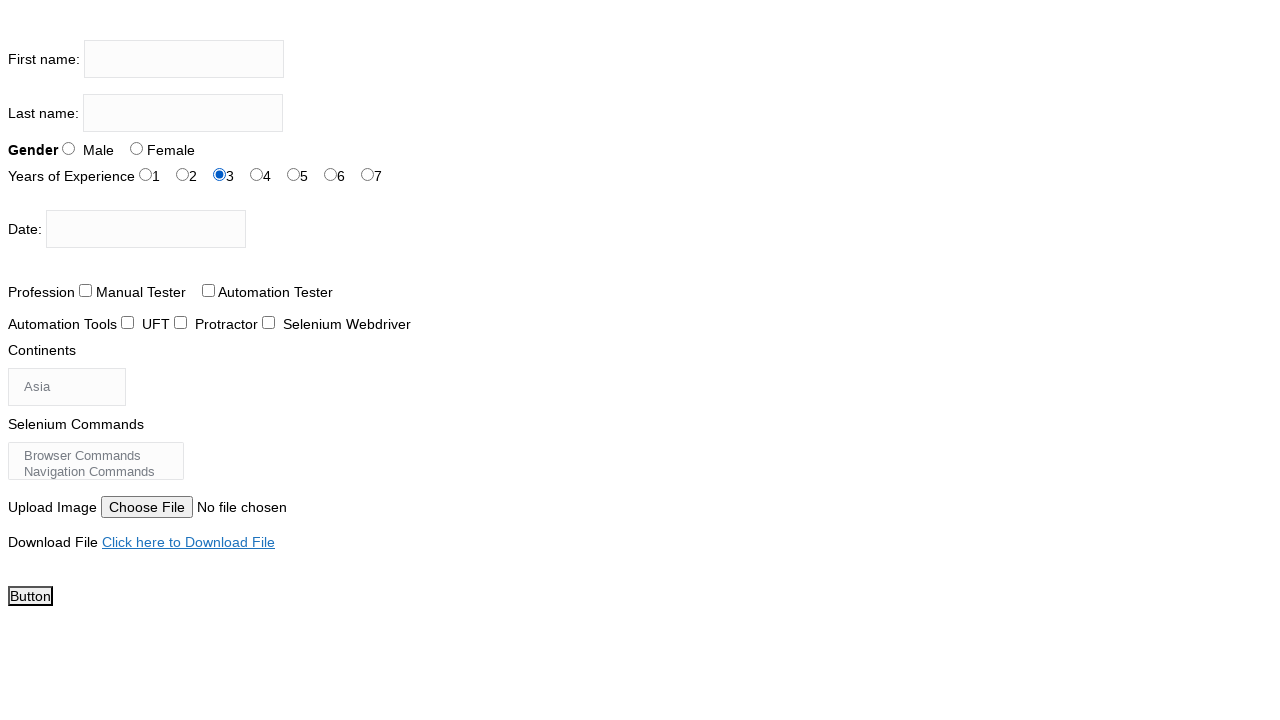

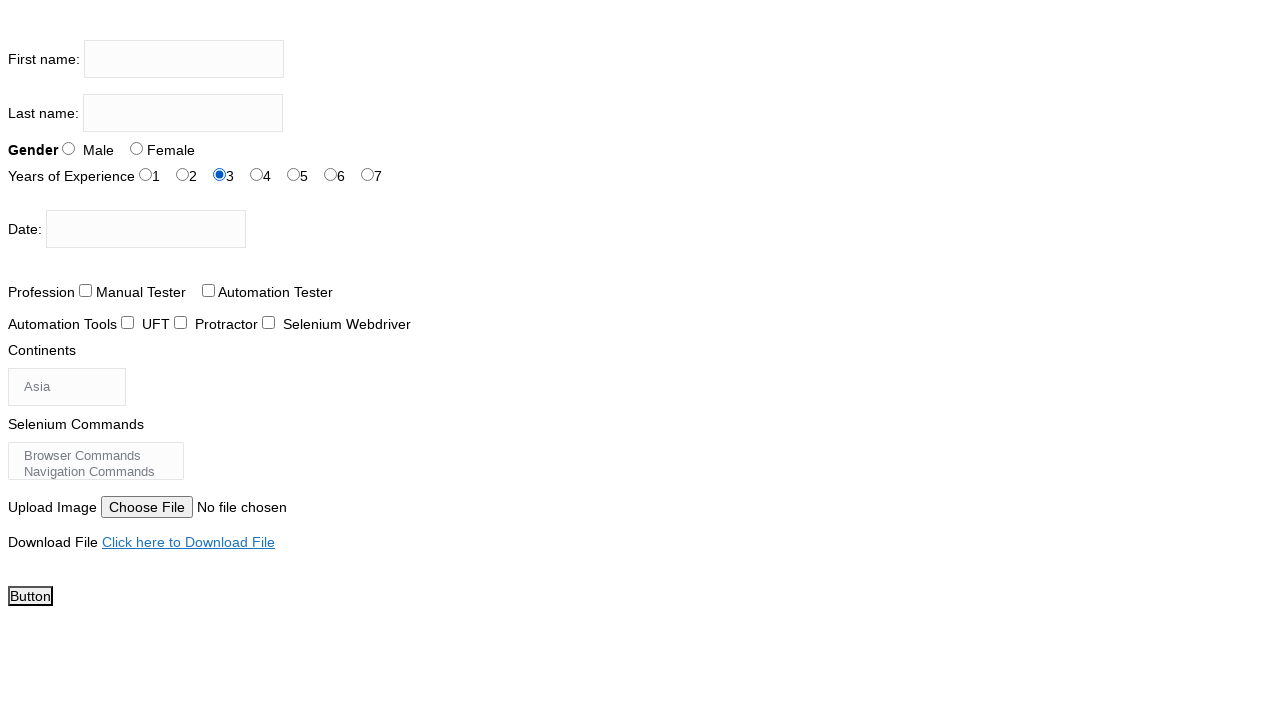